Tests drag and drop functionality by dragging an image element and dropping it into a target box

Starting URL: https://formy-project.herokuapp.com/dragdrop

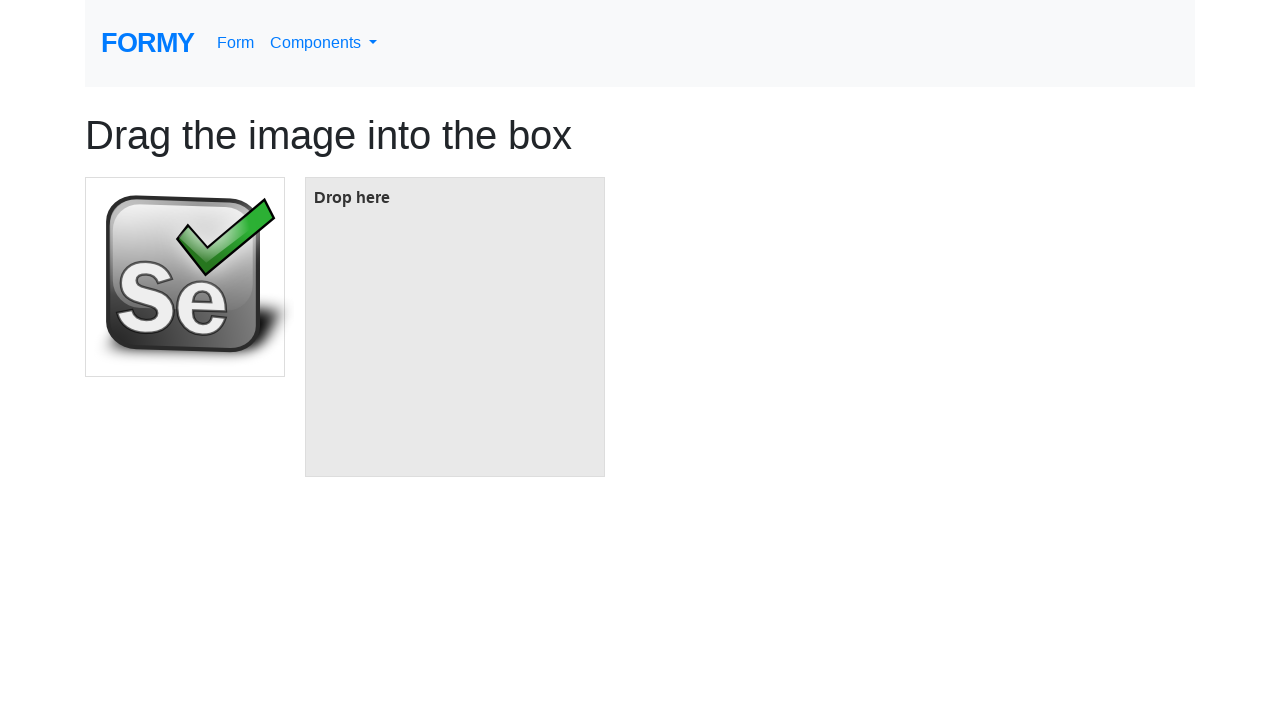

Located the image element to be dragged
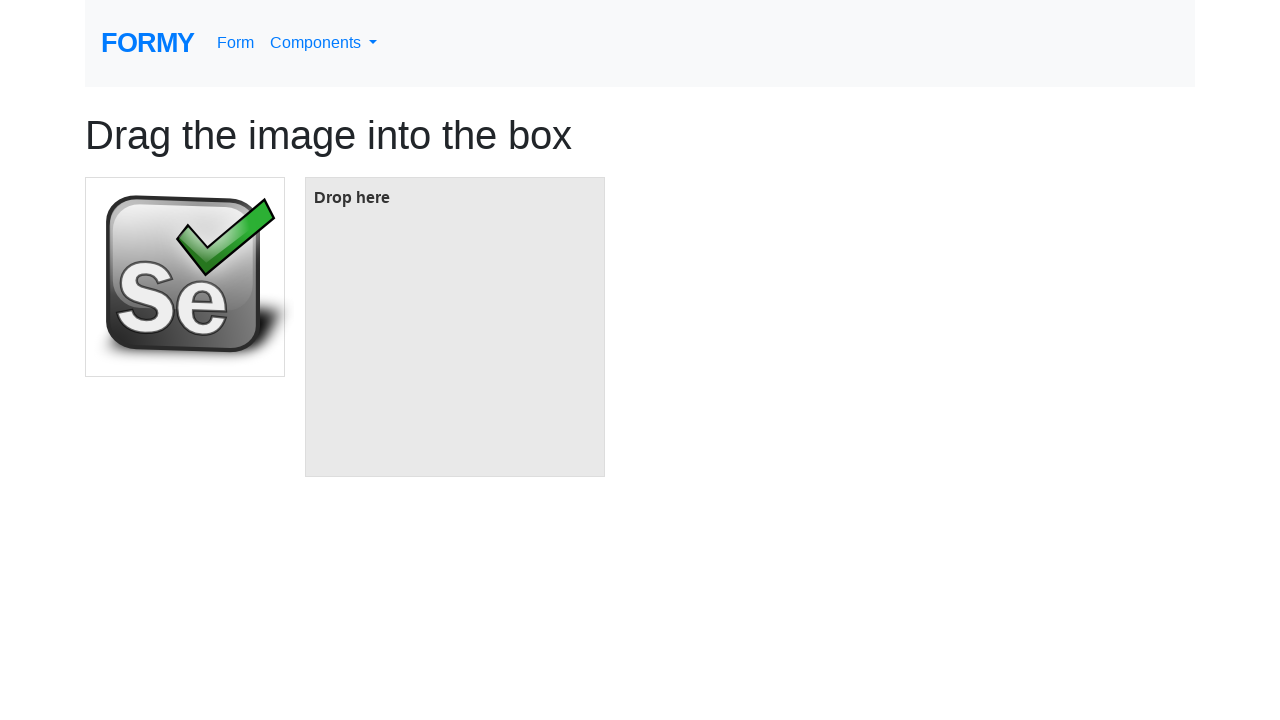

Located the target box element for drop
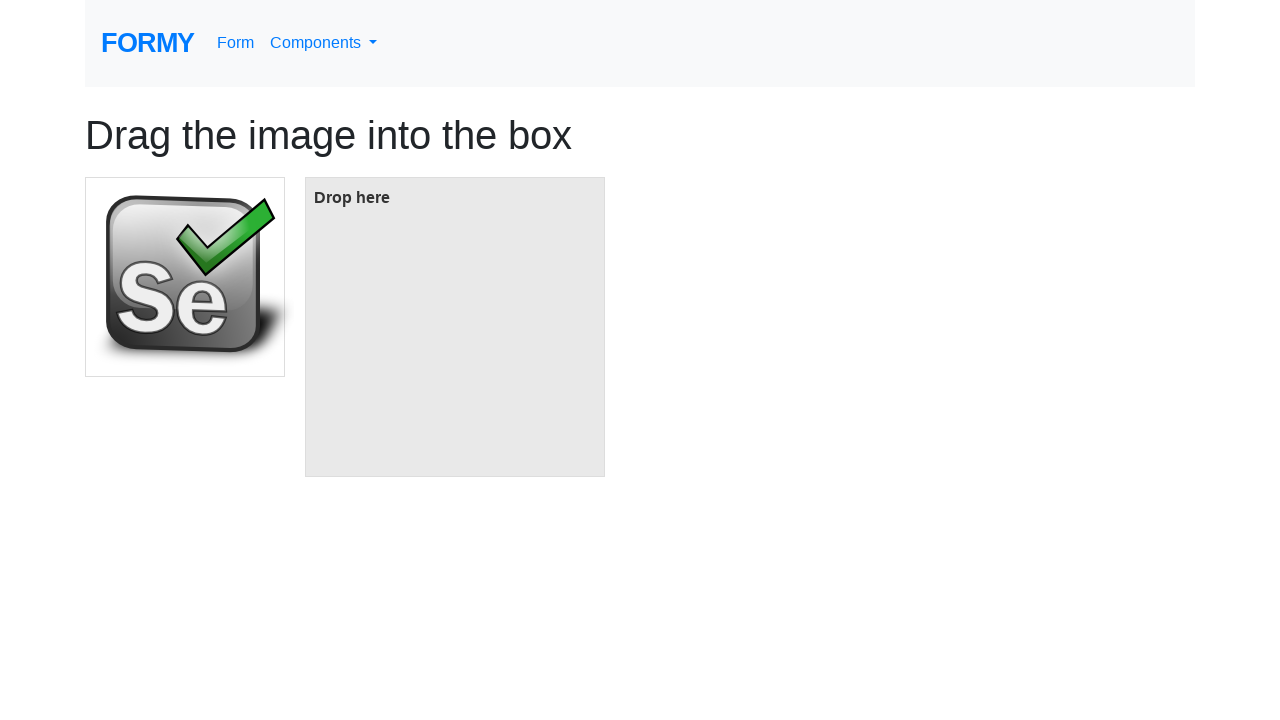

Dragged image element and dropped it into target box at (455, 327)
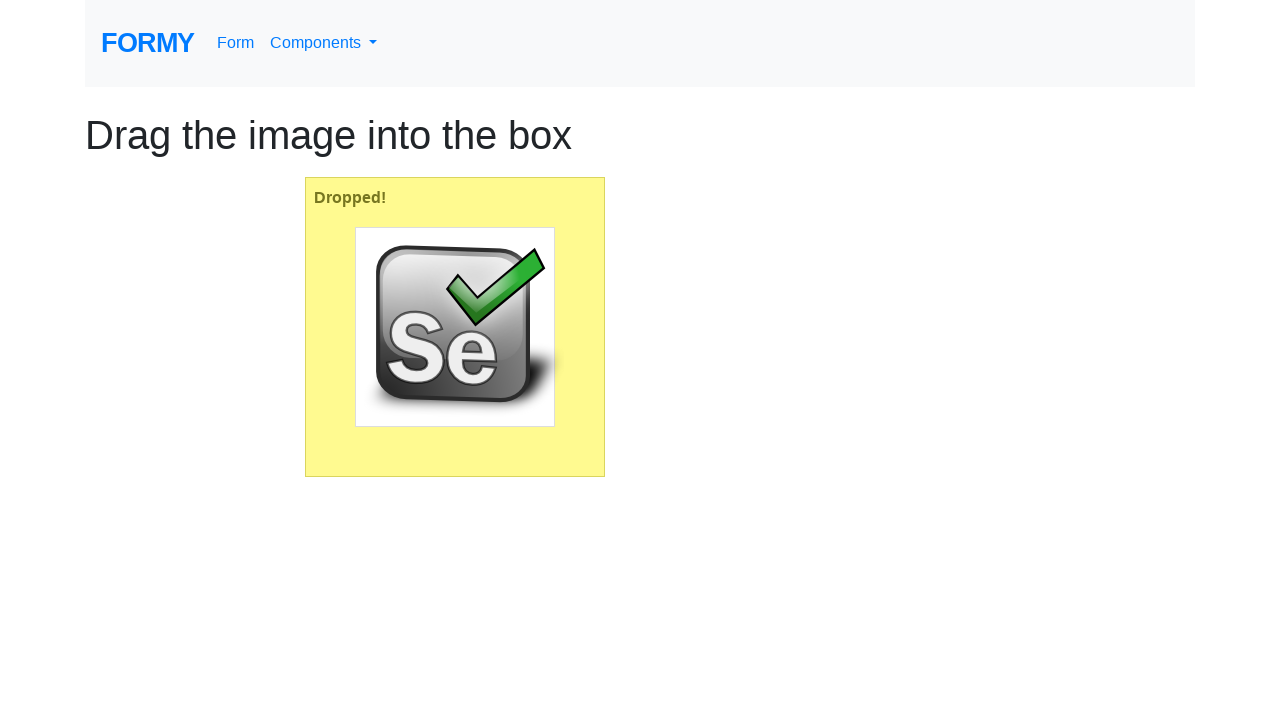

Waited 1 second to observe drag and drop result
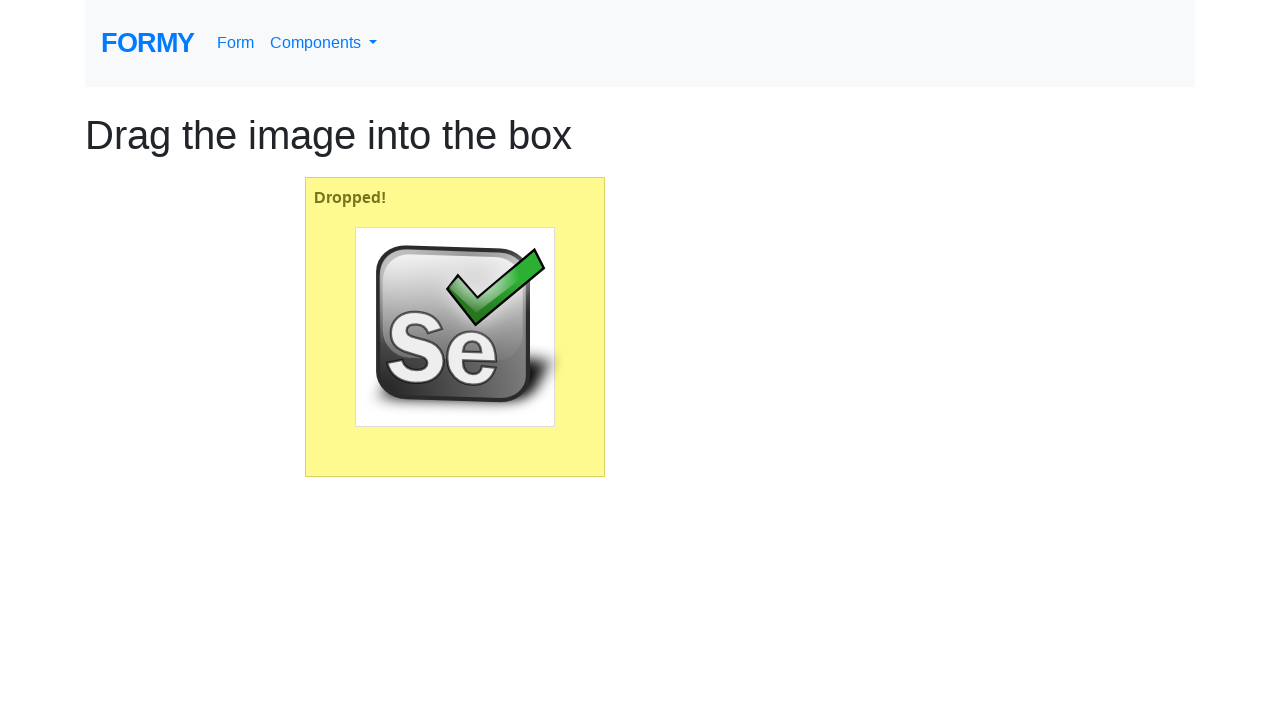

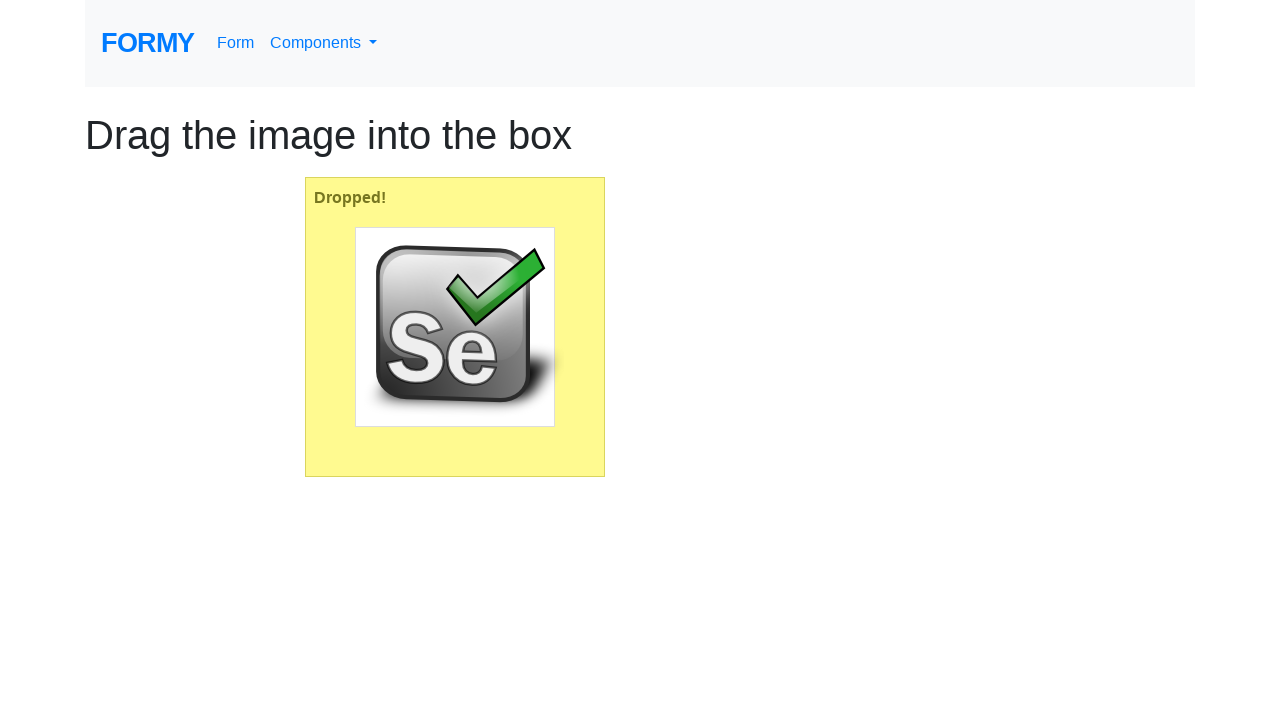